Tests mouse hover navigation through nested menus by hovering over Interactions menu, then Drag and Drop submenu, and finally clicking on the Static option

Starting URL: https://demo.automationtesting.in/Index.html

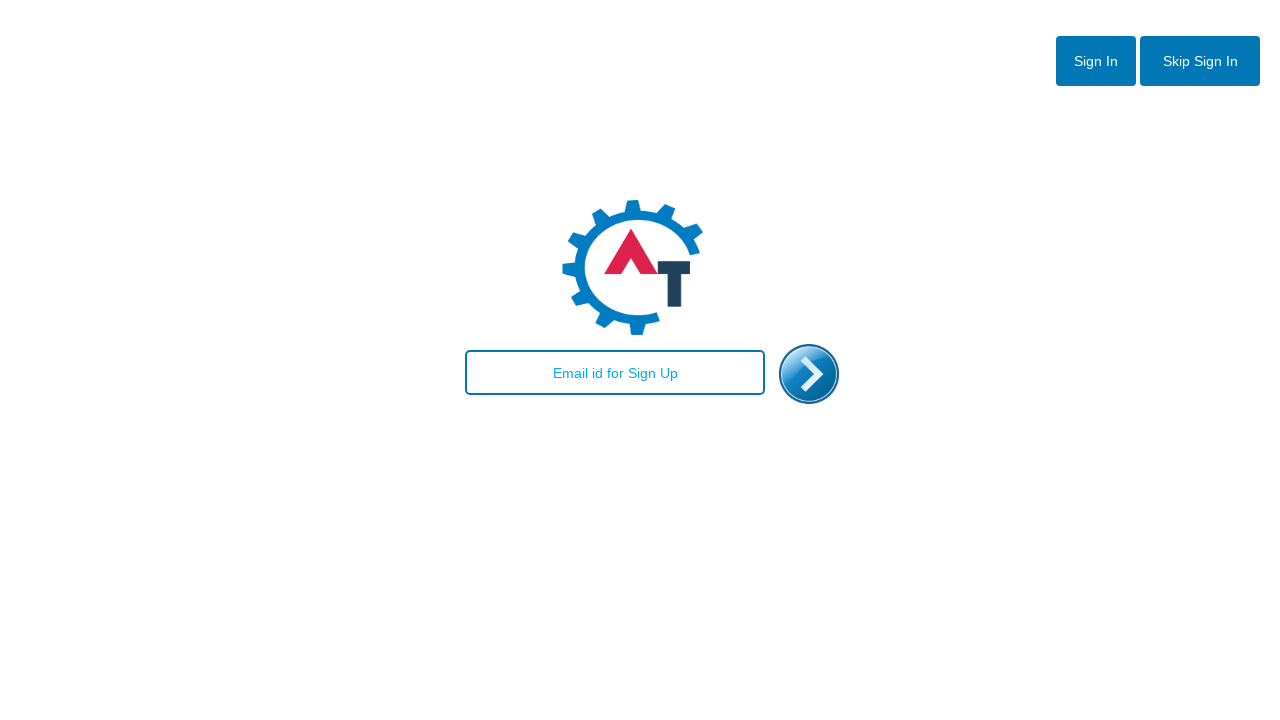

Clicked 'Skip Sign In' button to access main page at (1200, 61) on xpath=//button[@id='btn2']
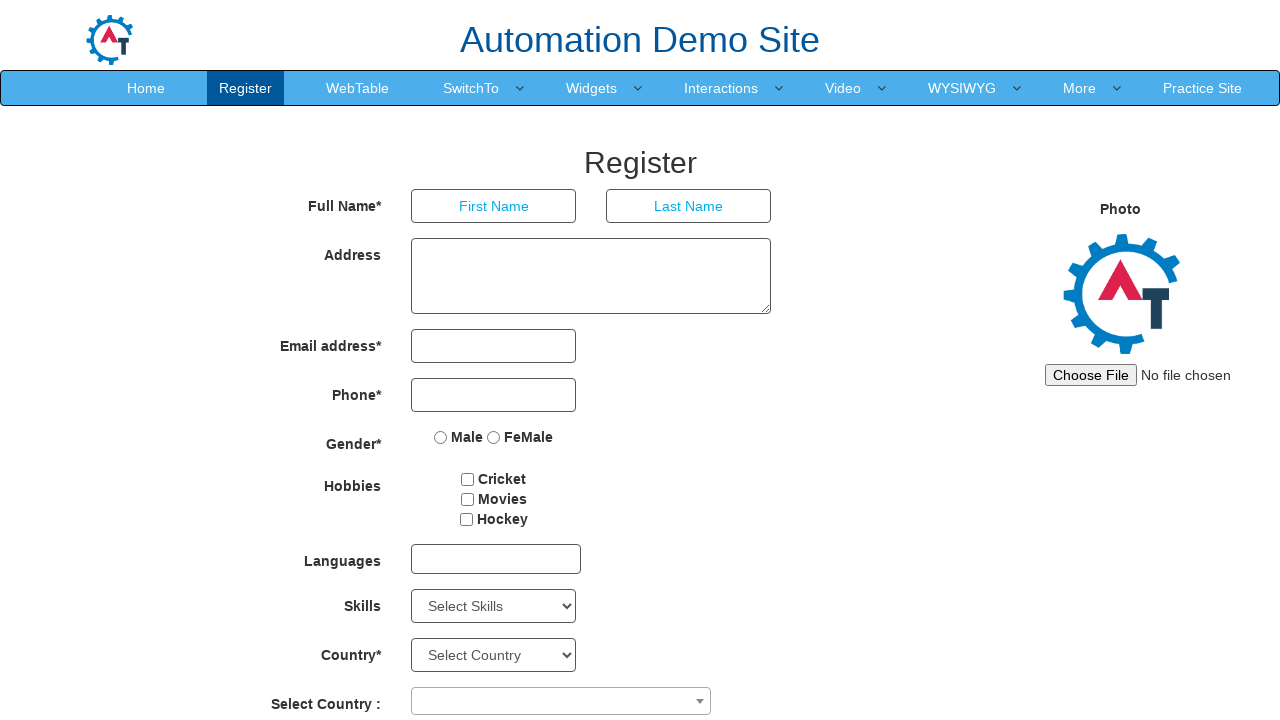

Hovered over Interactions menu item to reveal submenu at (721, 88) on xpath=//a[@href='Interactions.html']
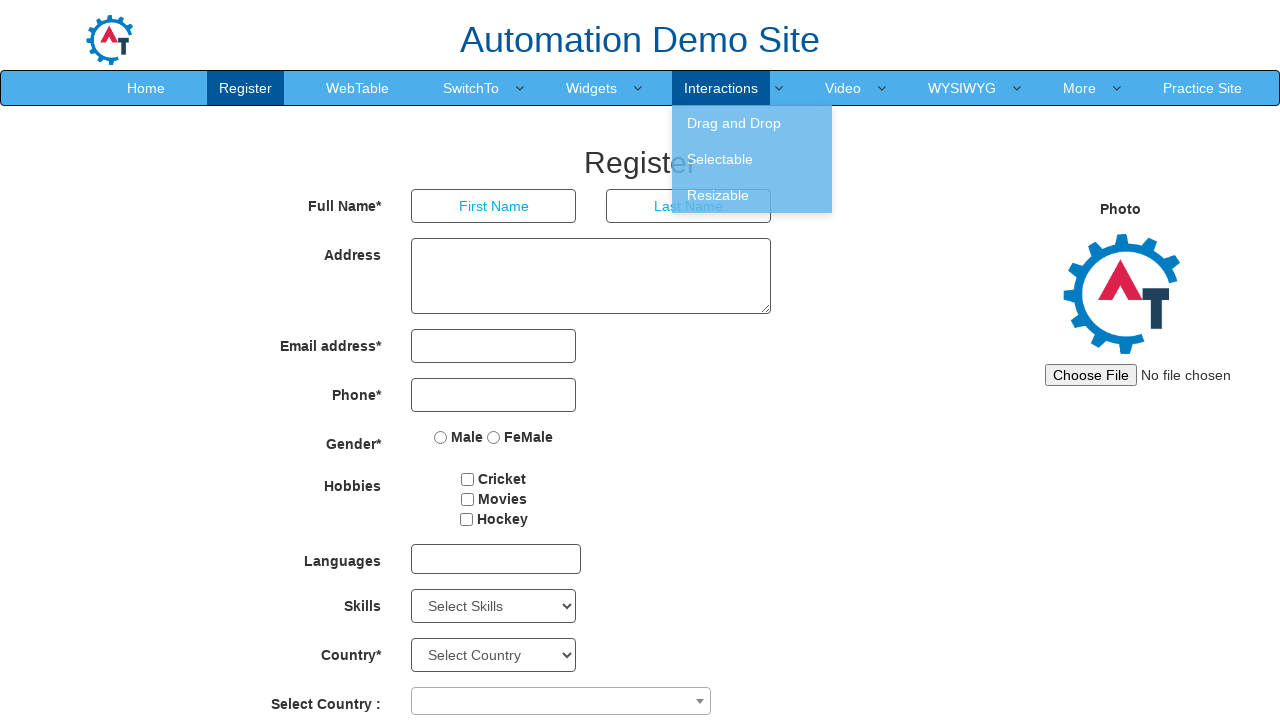

Hovered over Drag and Drop submenu item at (752, 123) on xpath=//a[text()='Drag and Drop ']
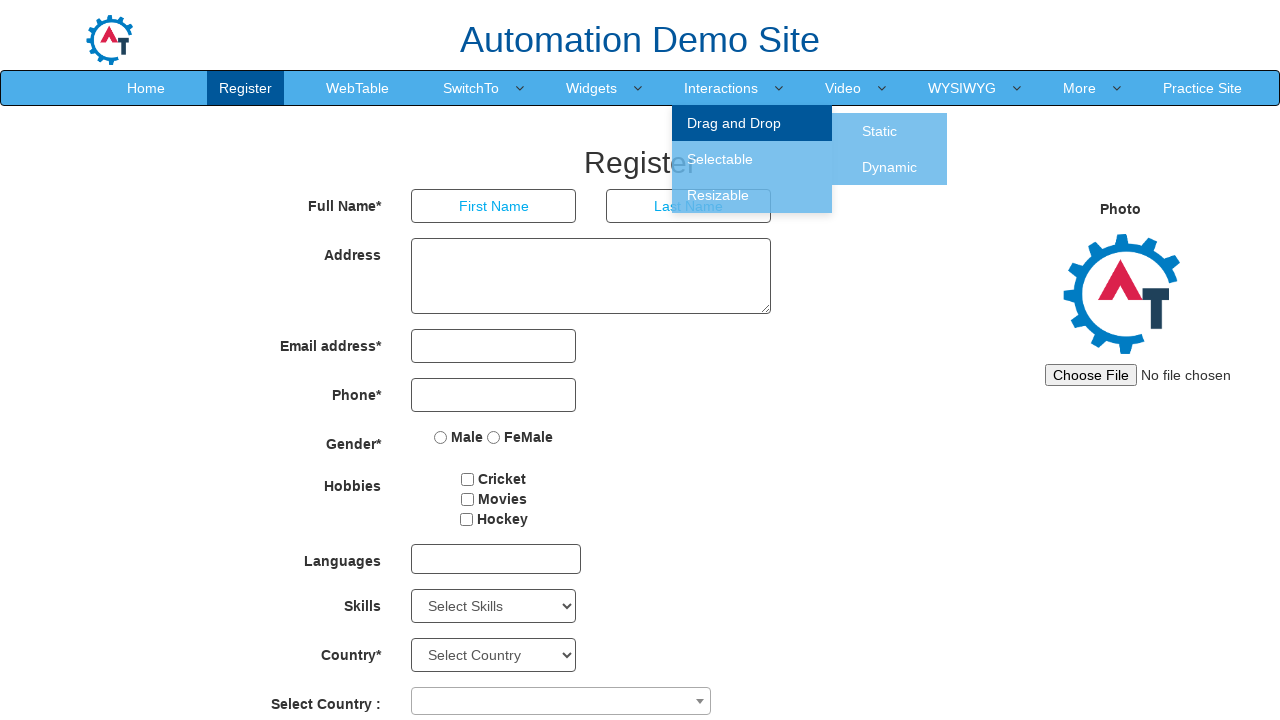

Clicked on Static option under Drag and Drop submenu at (880, 131) on xpath=//a[@href='Static.html']
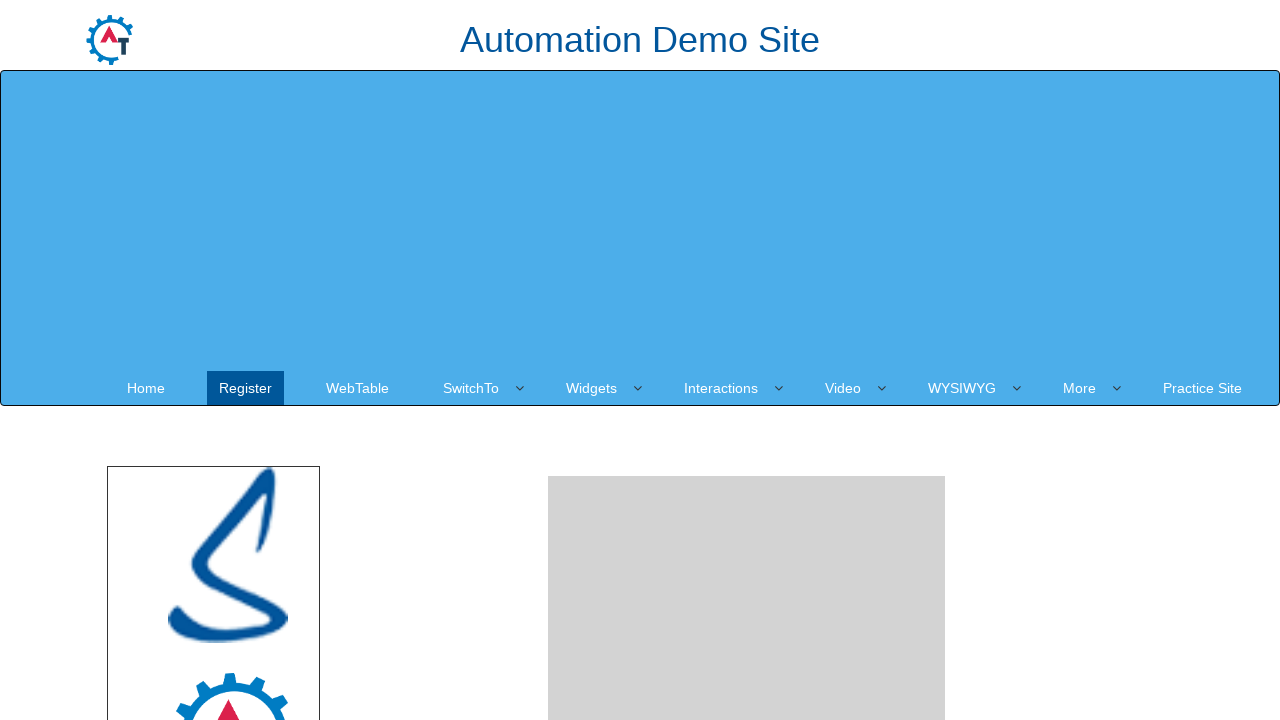

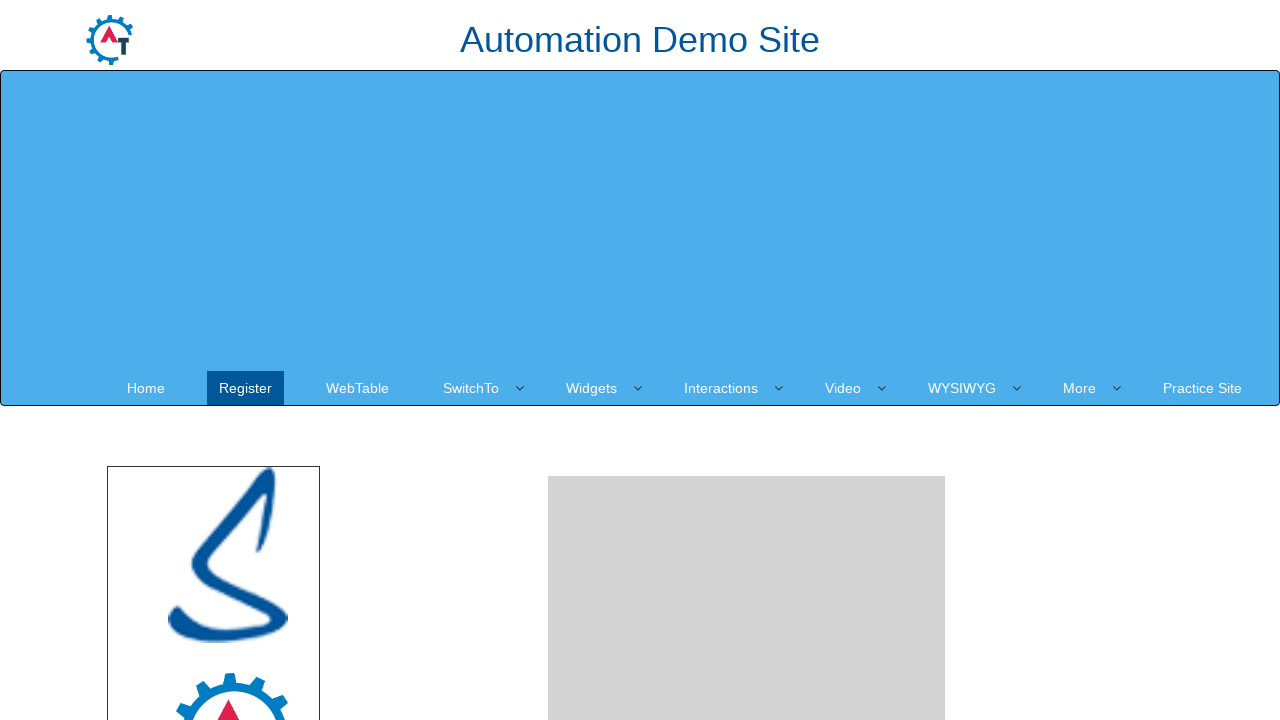